Tests interaction with a Bootstrap dropdown on the W3Schools Bootstrap dropdowns tutorial page by locating and clicking the dropdown button element.

Starting URL: https://www.w3schools.com/bootstrap4/bootstrap_dropdowns.asp

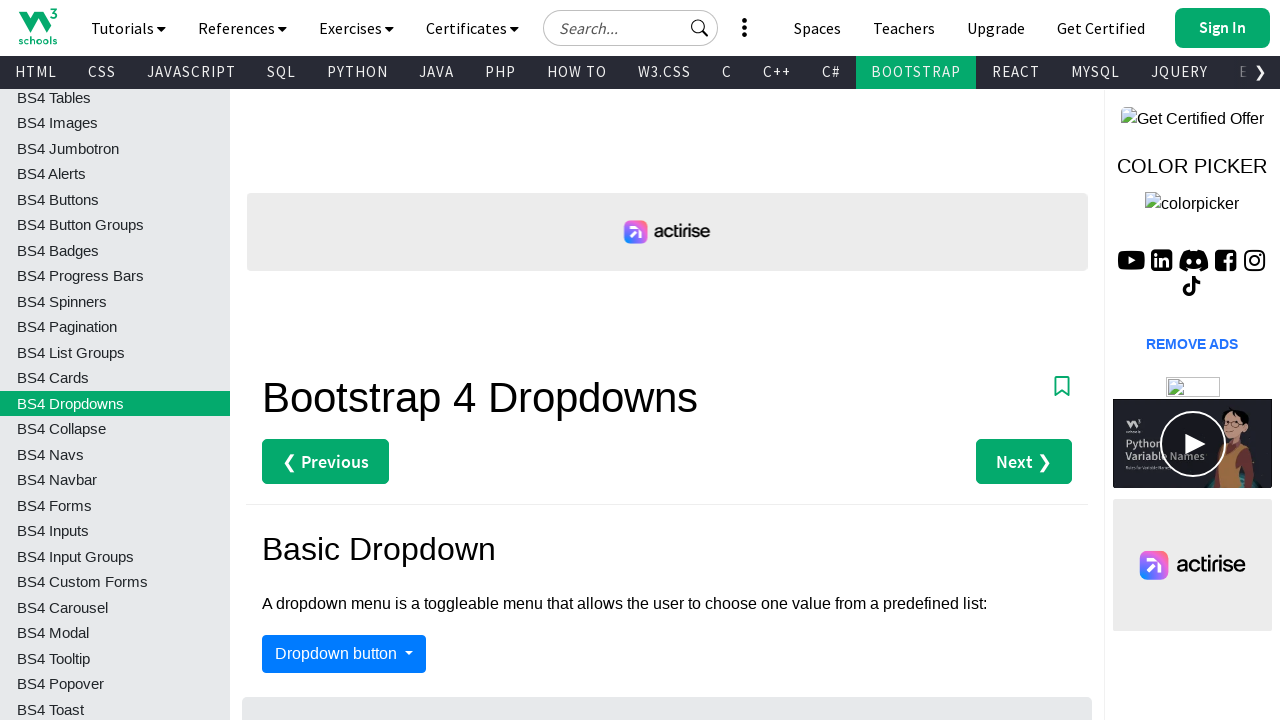

Page loaded (domcontentloaded state)
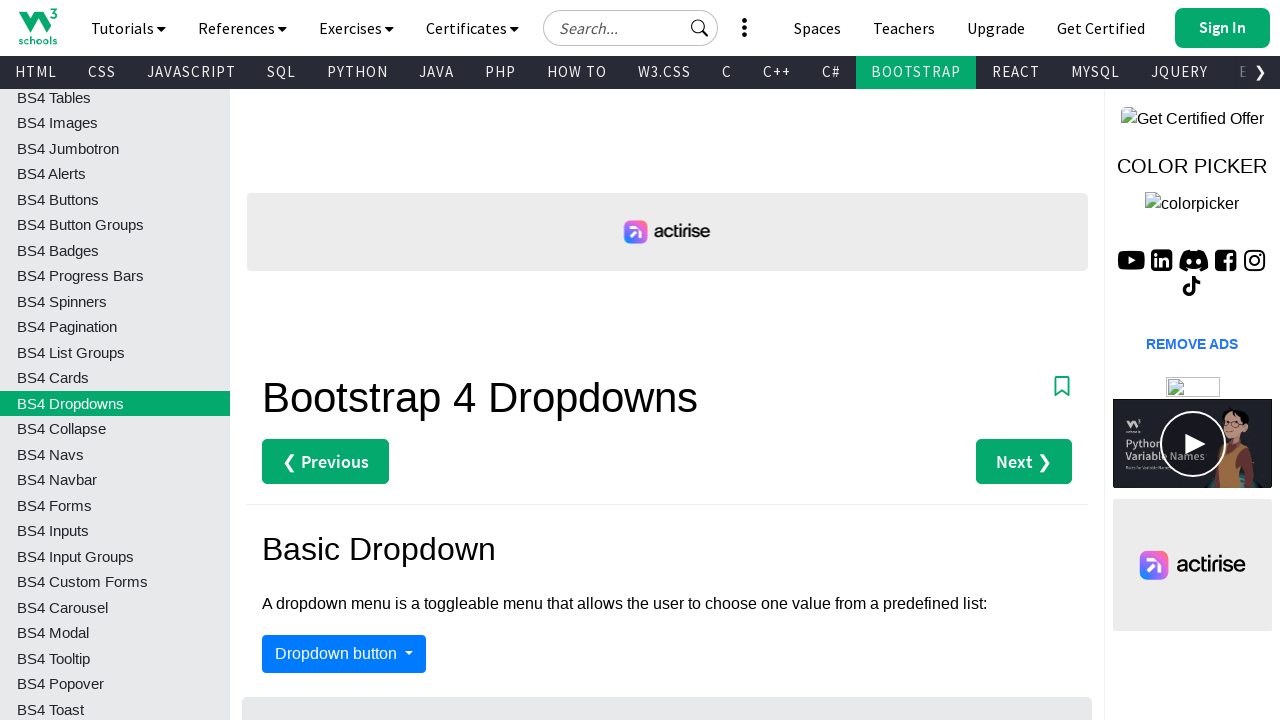

Clicked on page body at (640, 360) on body
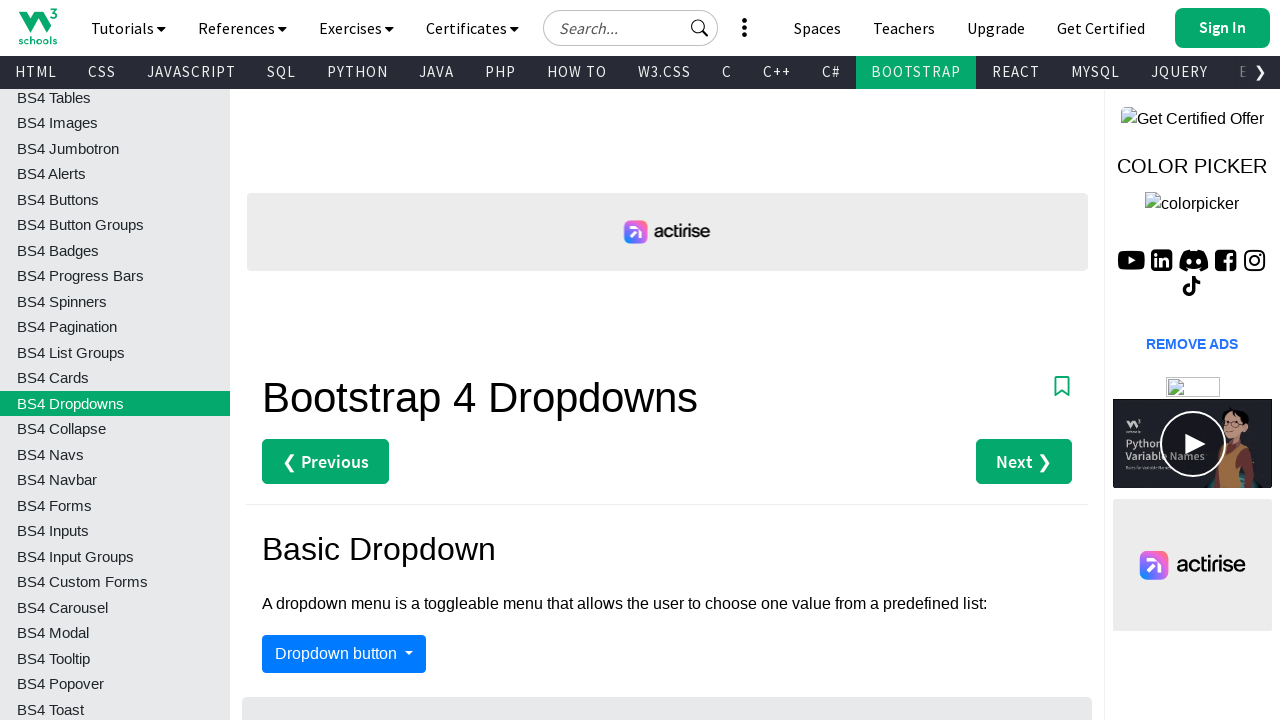

Located dropdown button element
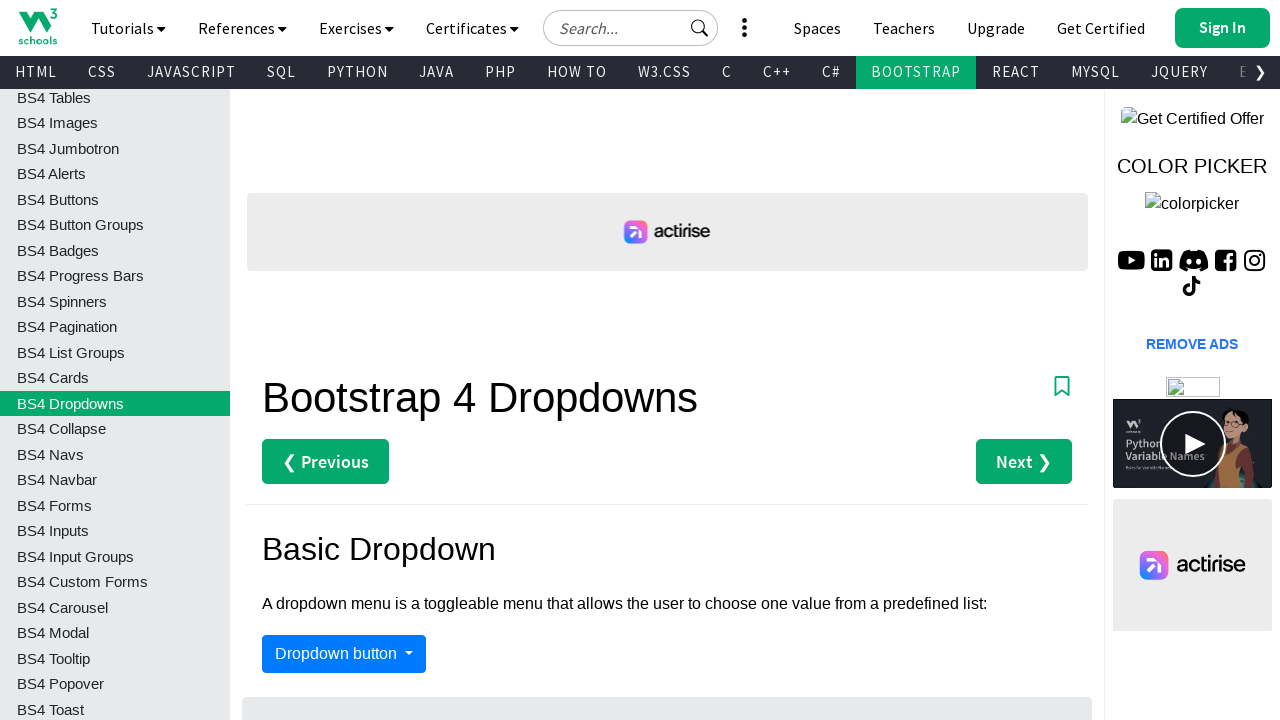

Dropdown button is visible
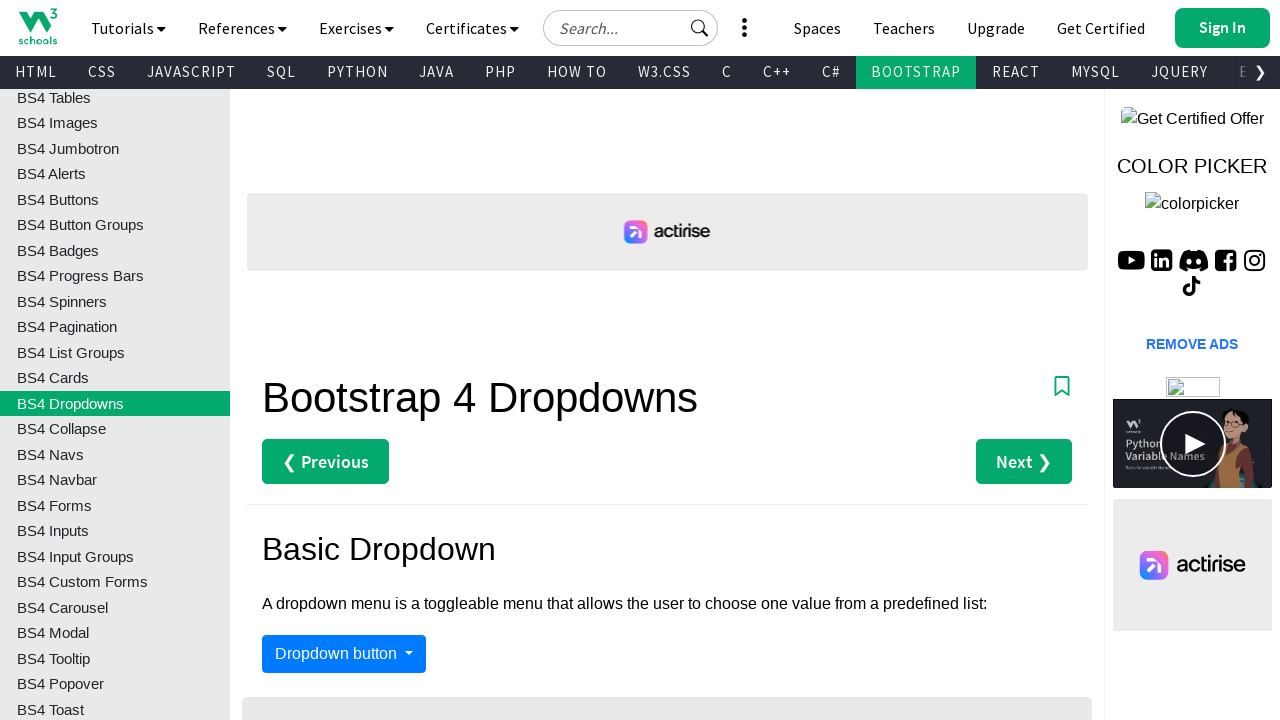

Clicked the dropdown button to open menu at (344, 654) on button#dropdownMenuButton
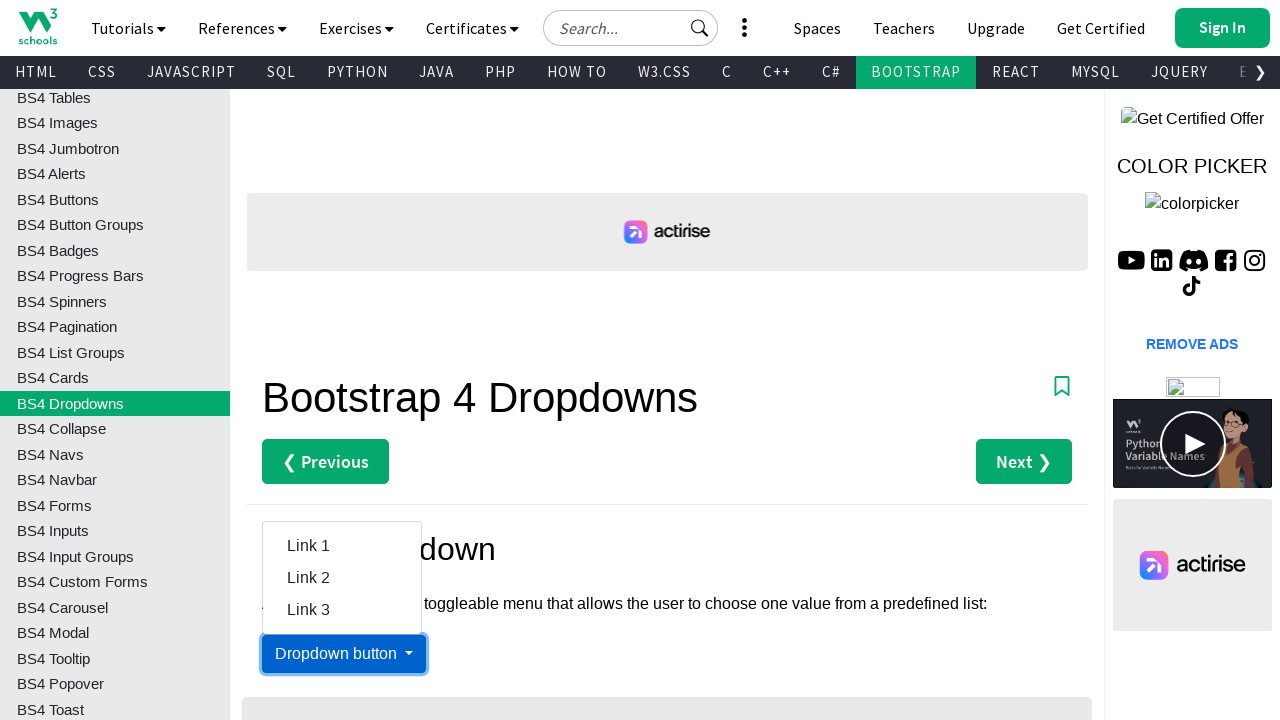

Dropdown menu appeared with show class
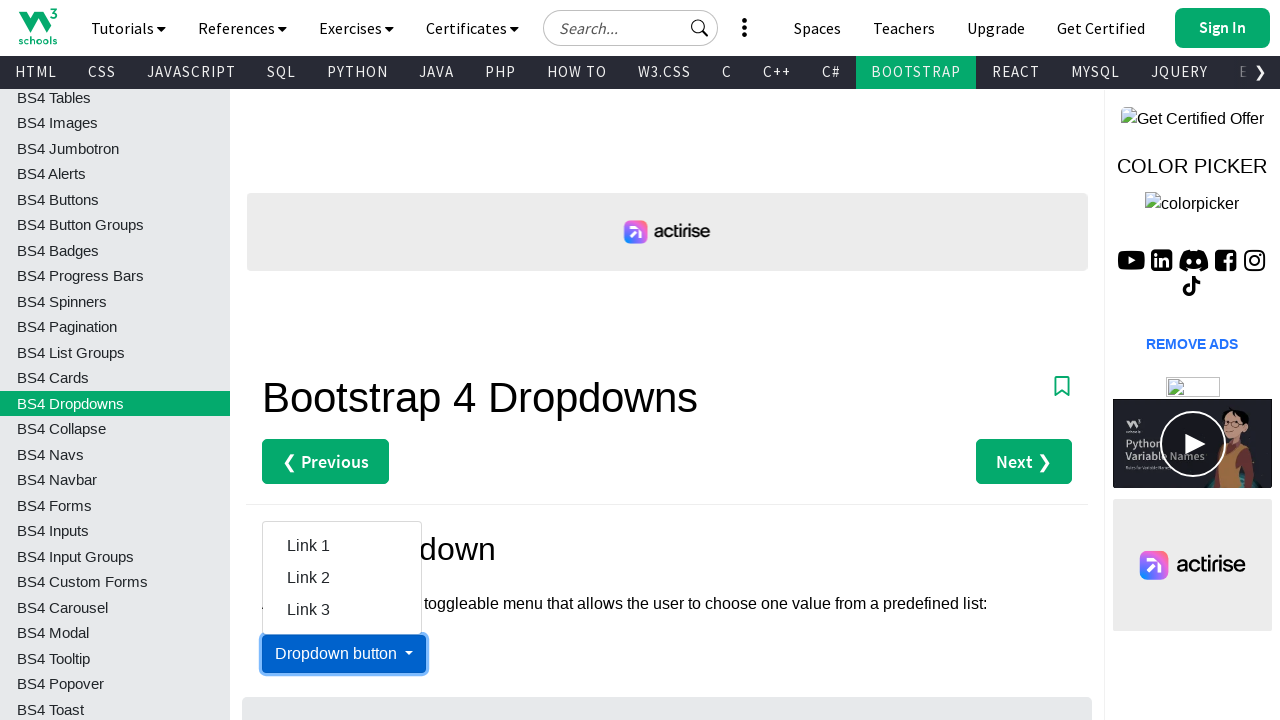

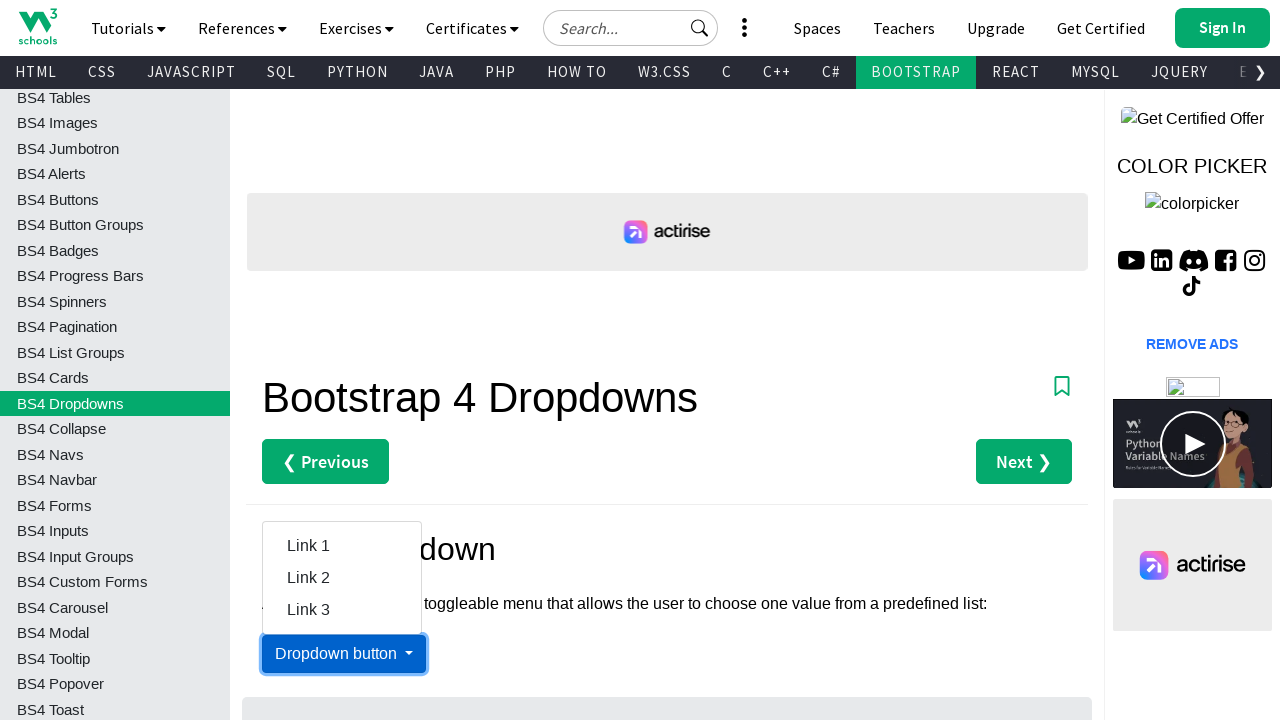